Navigates to Pro Kabaddi website, clicks on Standings link, and verifies that team standings table with points is displayed

Starting URL: https://www.prokabaddi.com/

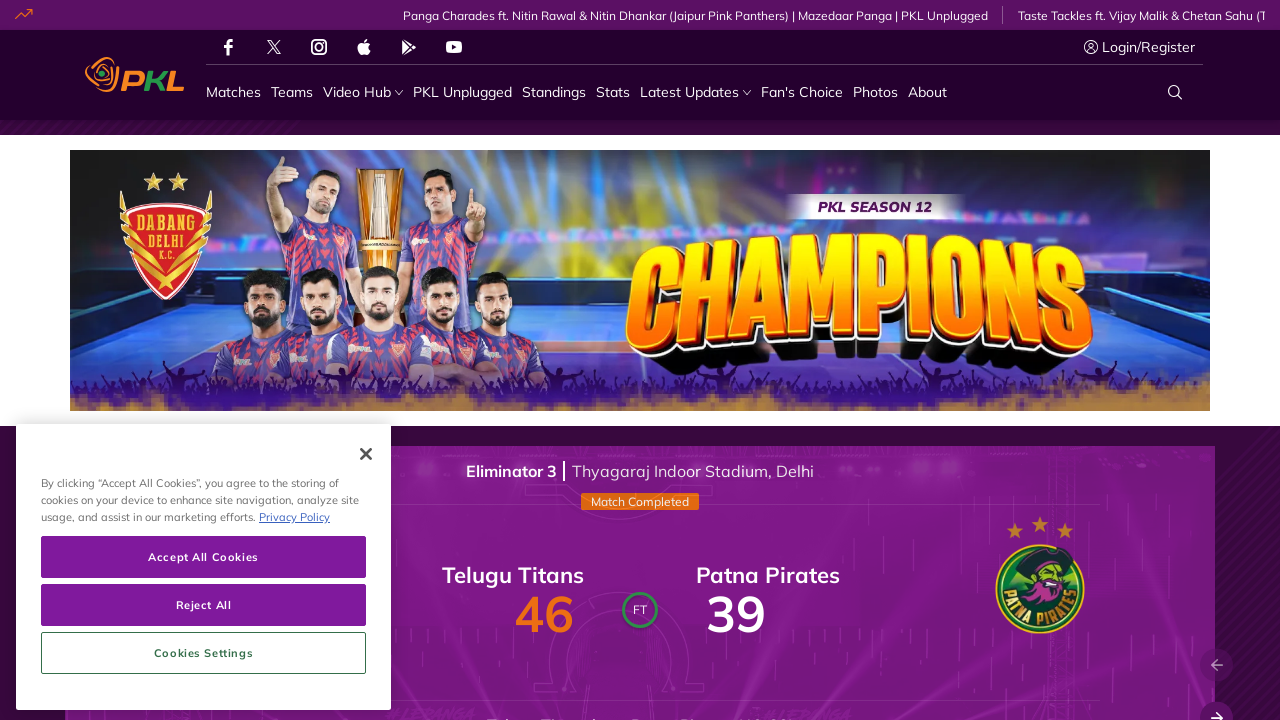

Clicked on Standings link at (554, 92) on a[title='Standings']
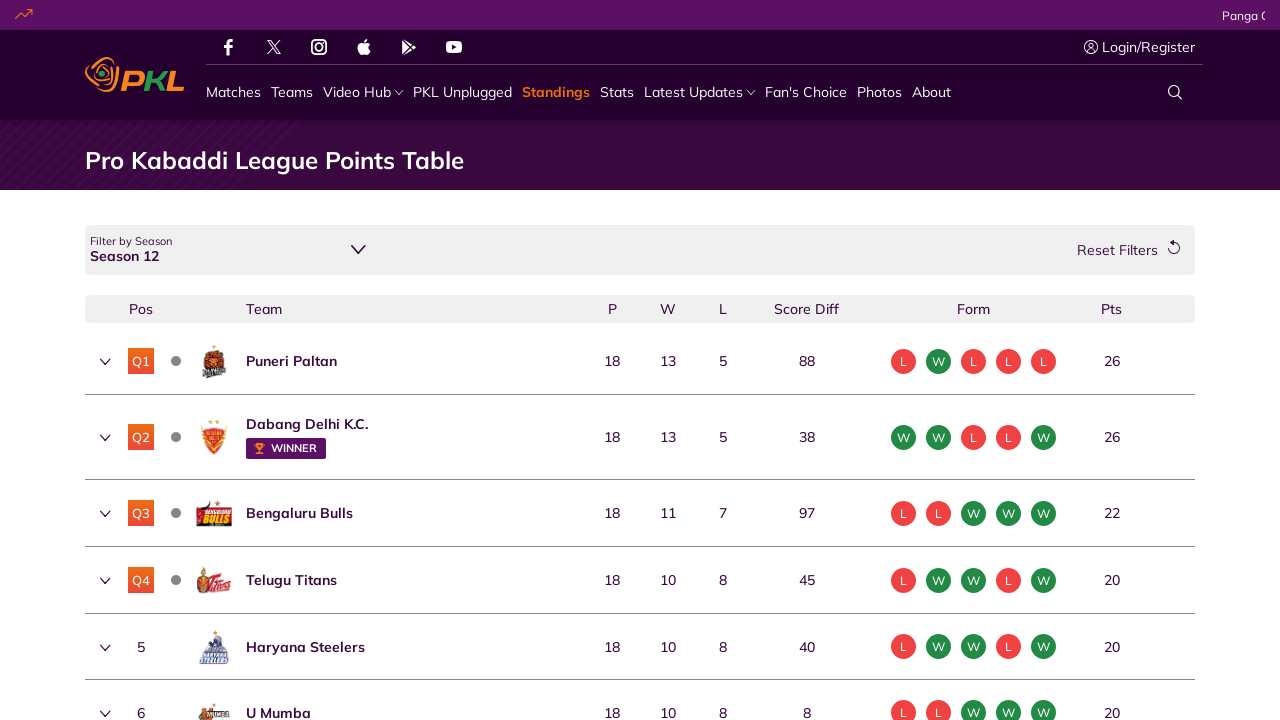

Waited for standings table with points to load
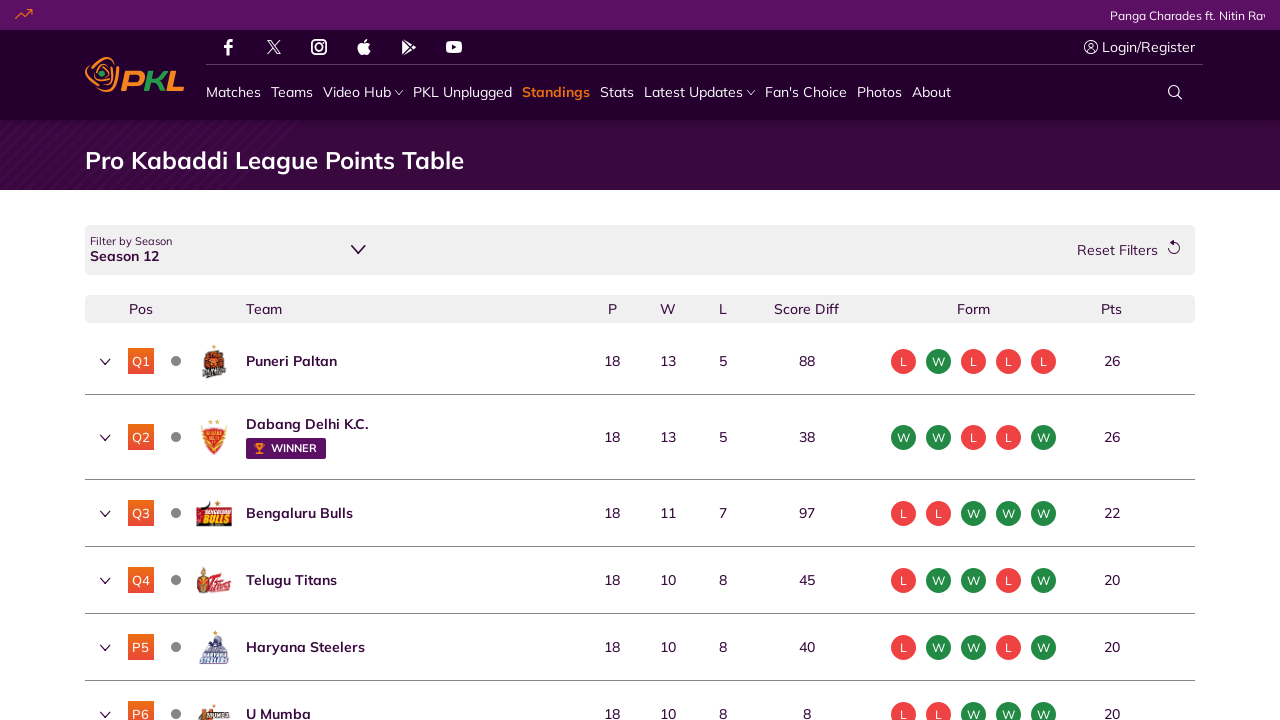

Verified team data is present in standings table
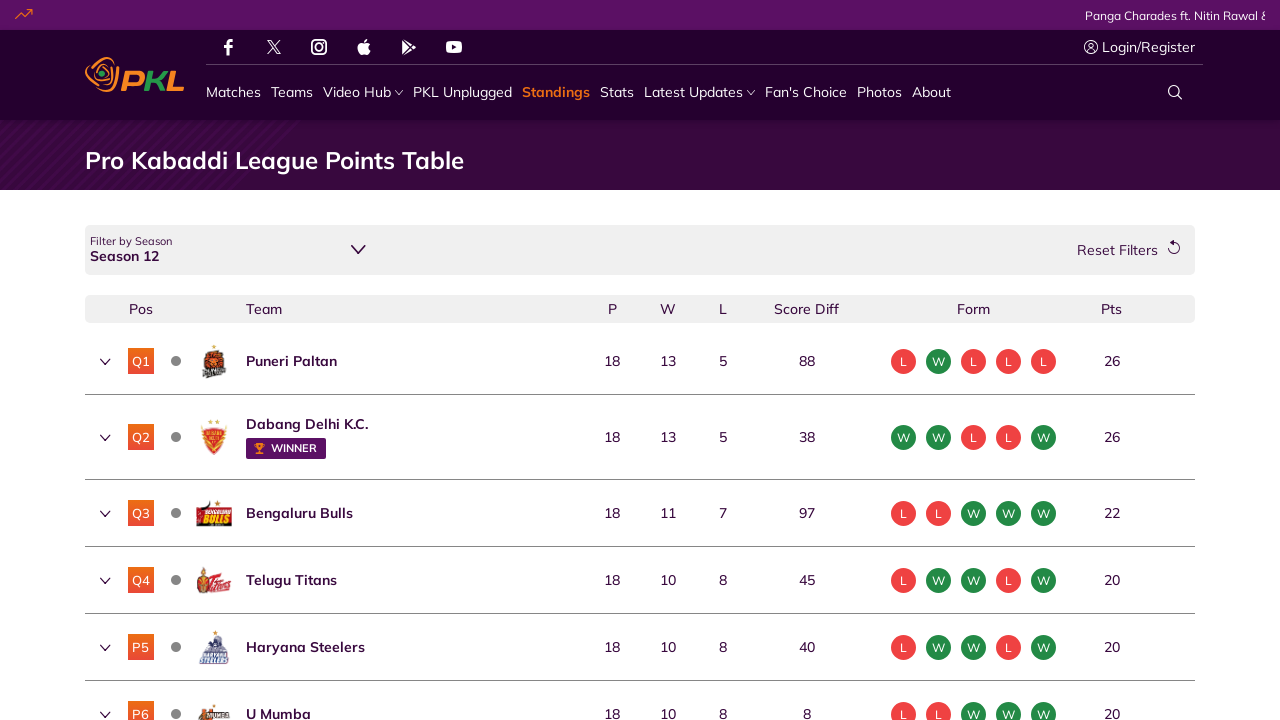

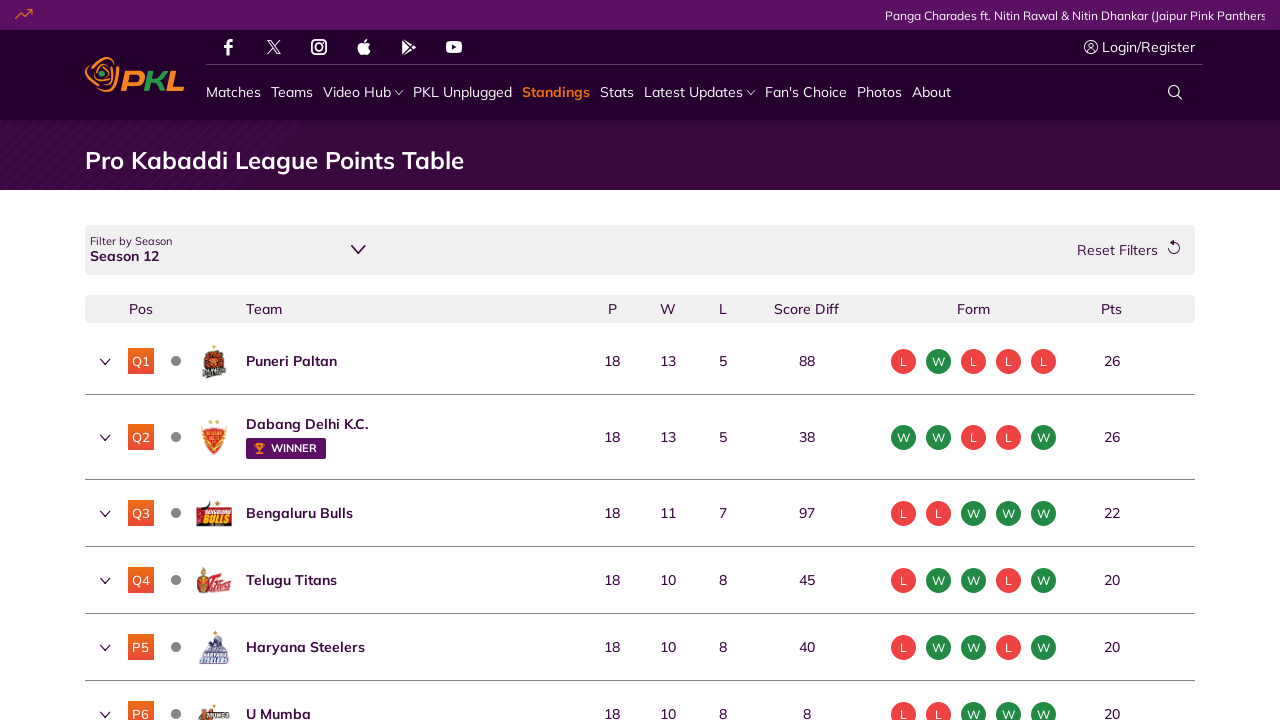